Navigates to the AutomationTalks website and verifies the page loads by checking the title is accessible

Starting URL: https://automationtalks.com/

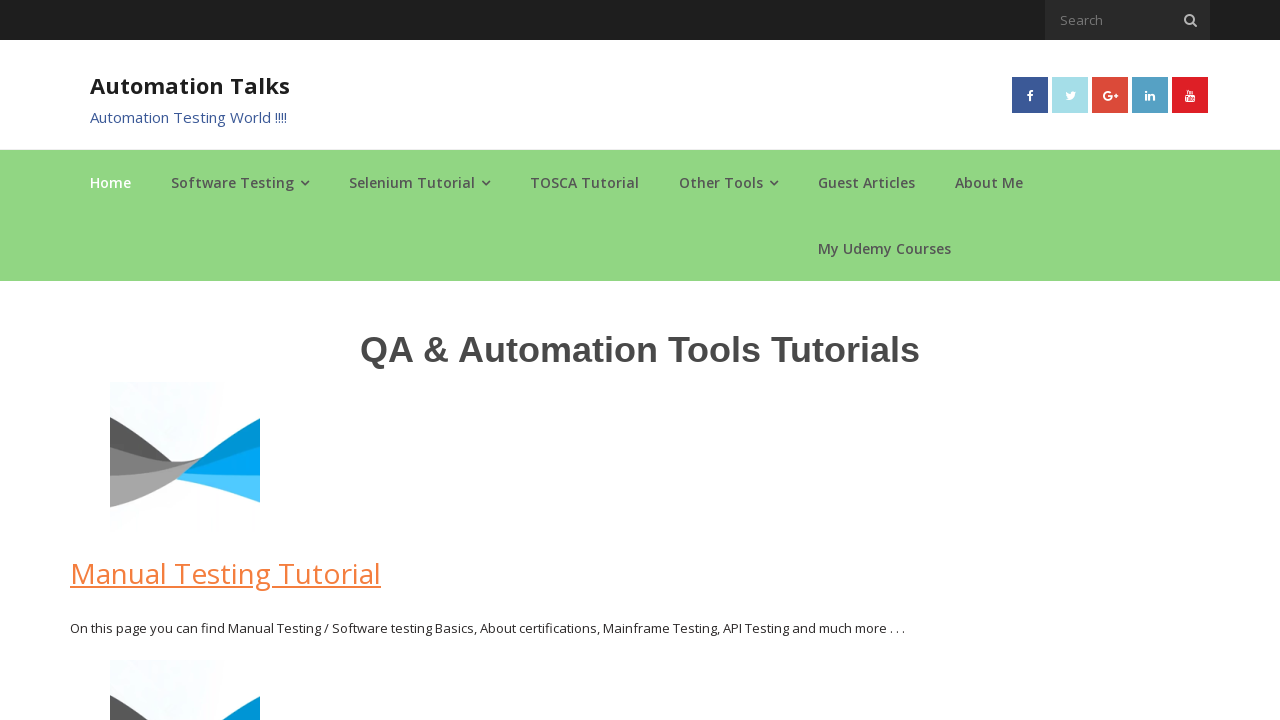

Navigated to AutomationTalks website
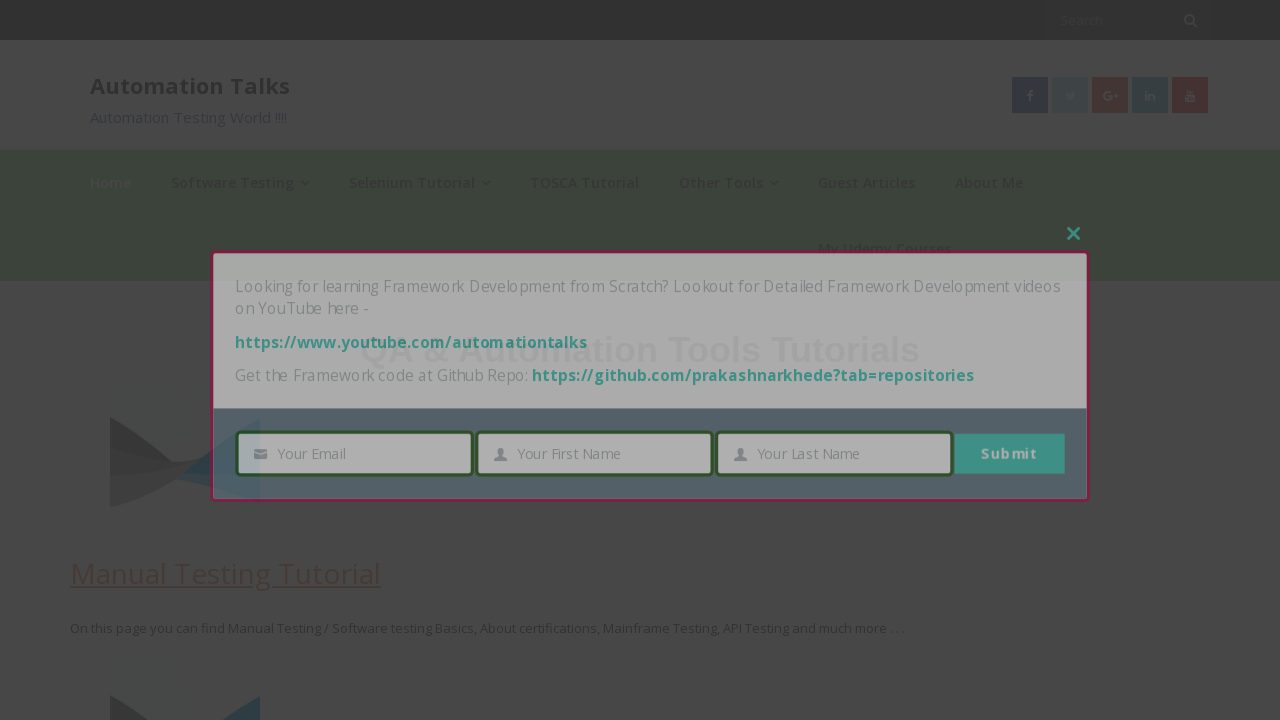

Page fully loaded with DOM content
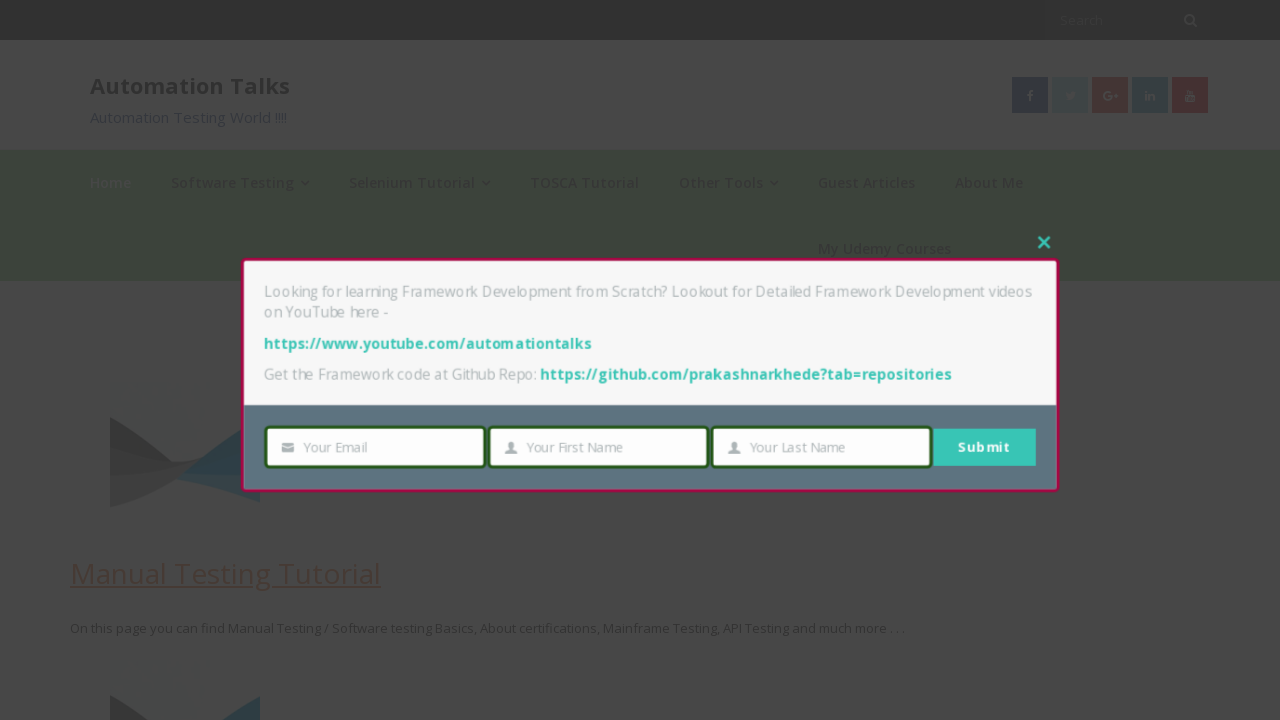

Verified page title is accessible and not None
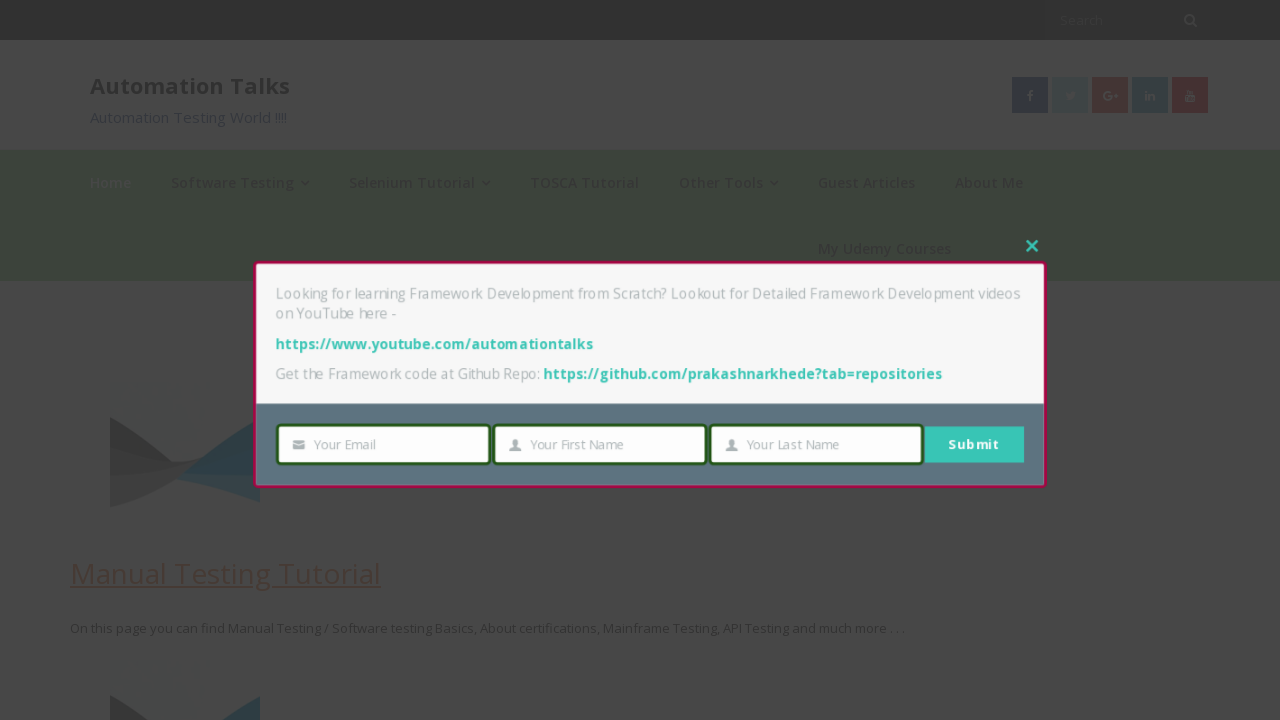

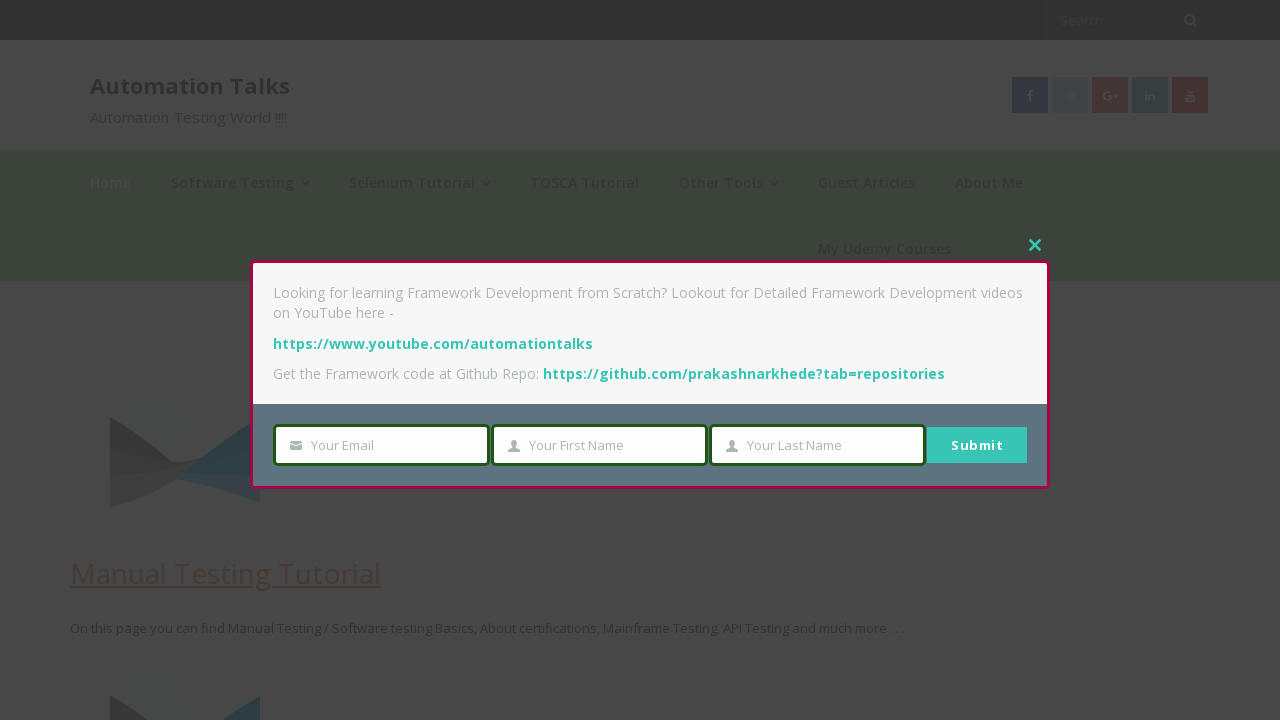